Tests that clicking on the Desktop navigation link navigates to the Desktop section and activates the link

Starting URL: https://www.telerik.com/support/demos

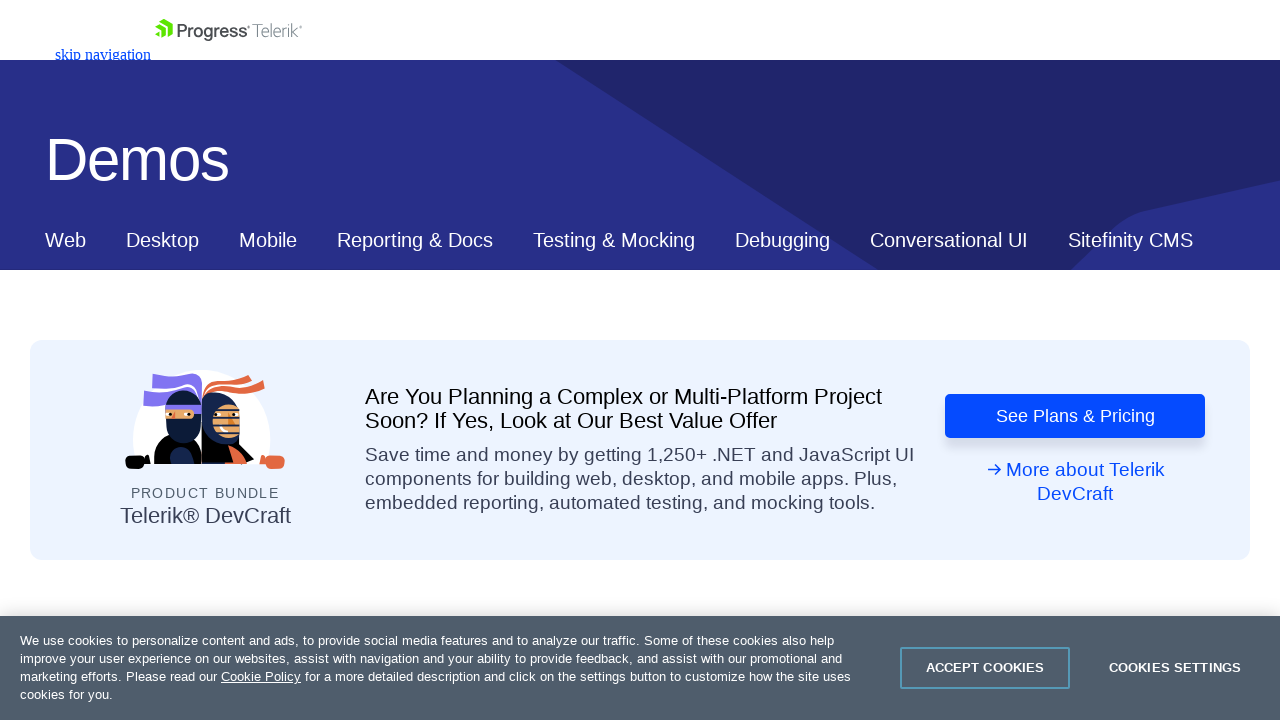

Clicked on Desktop navigation link at (162, 240) on a[href='#desktop']
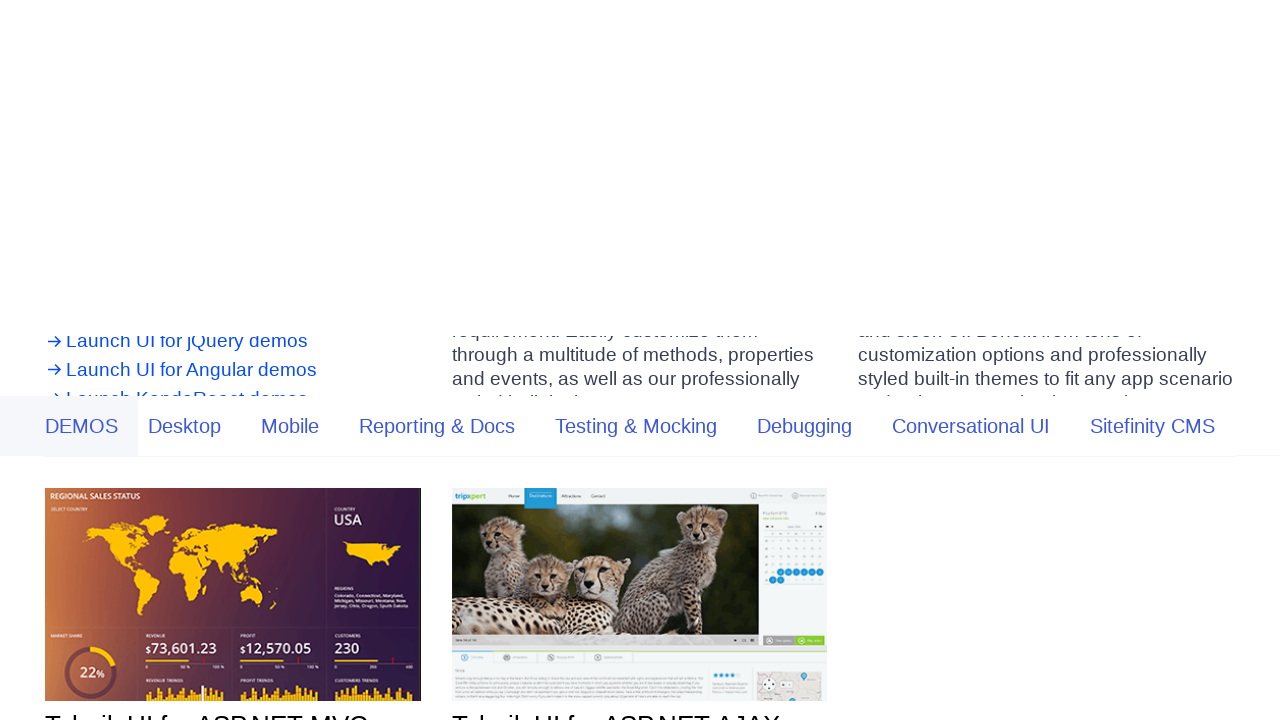

Desktop navigation link became active
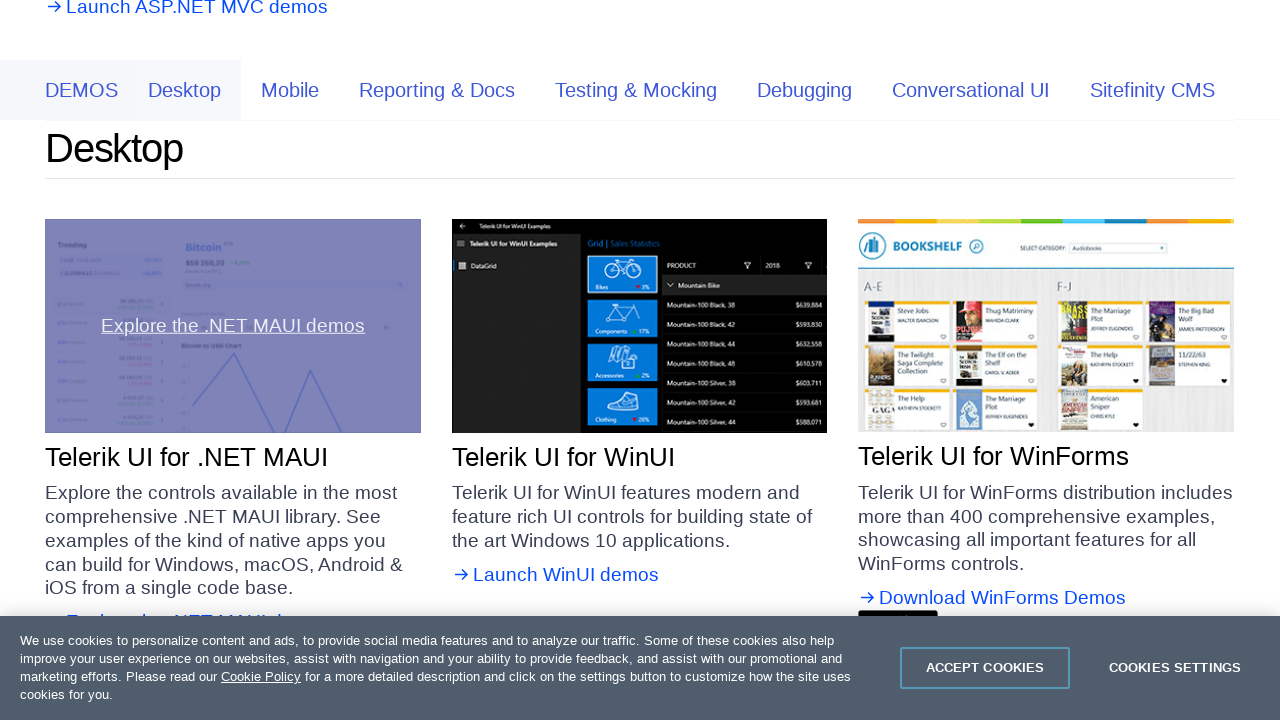

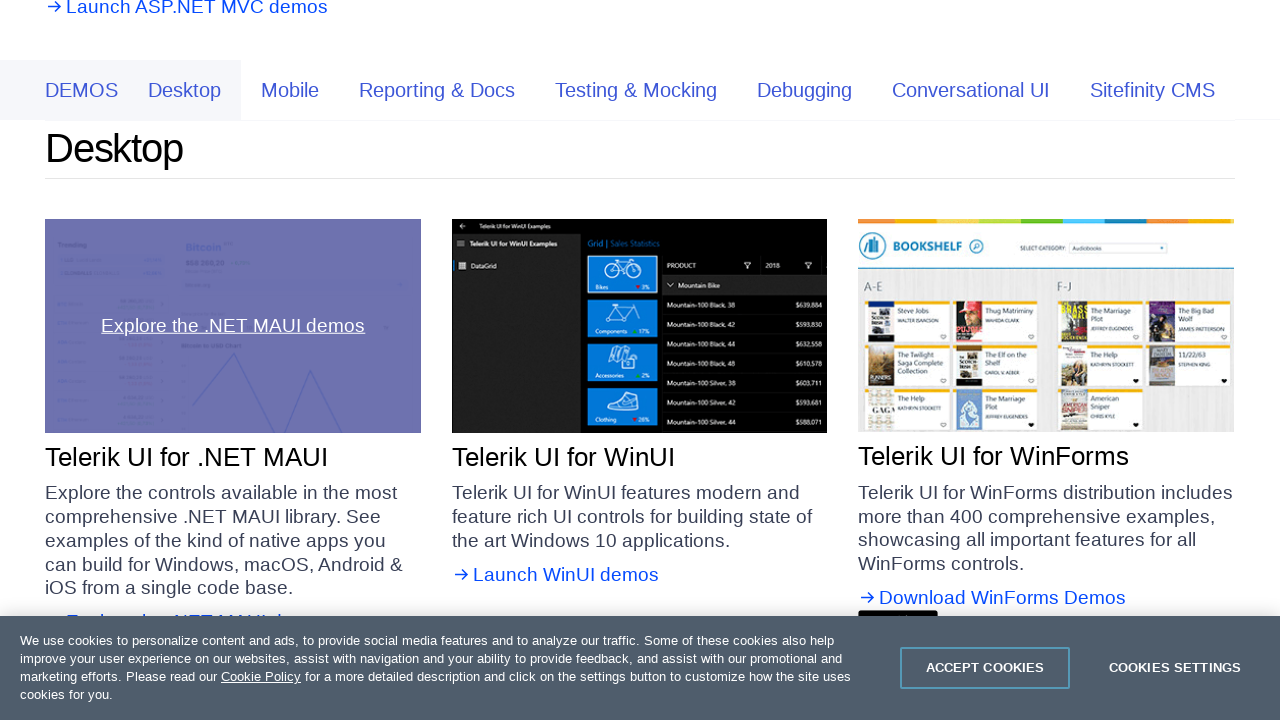